Navigates to Rediff.com, clicks on the Sign in link, then demonstrates browser navigation (back/forward) functionality

Starting URL: https://www.rediff.com

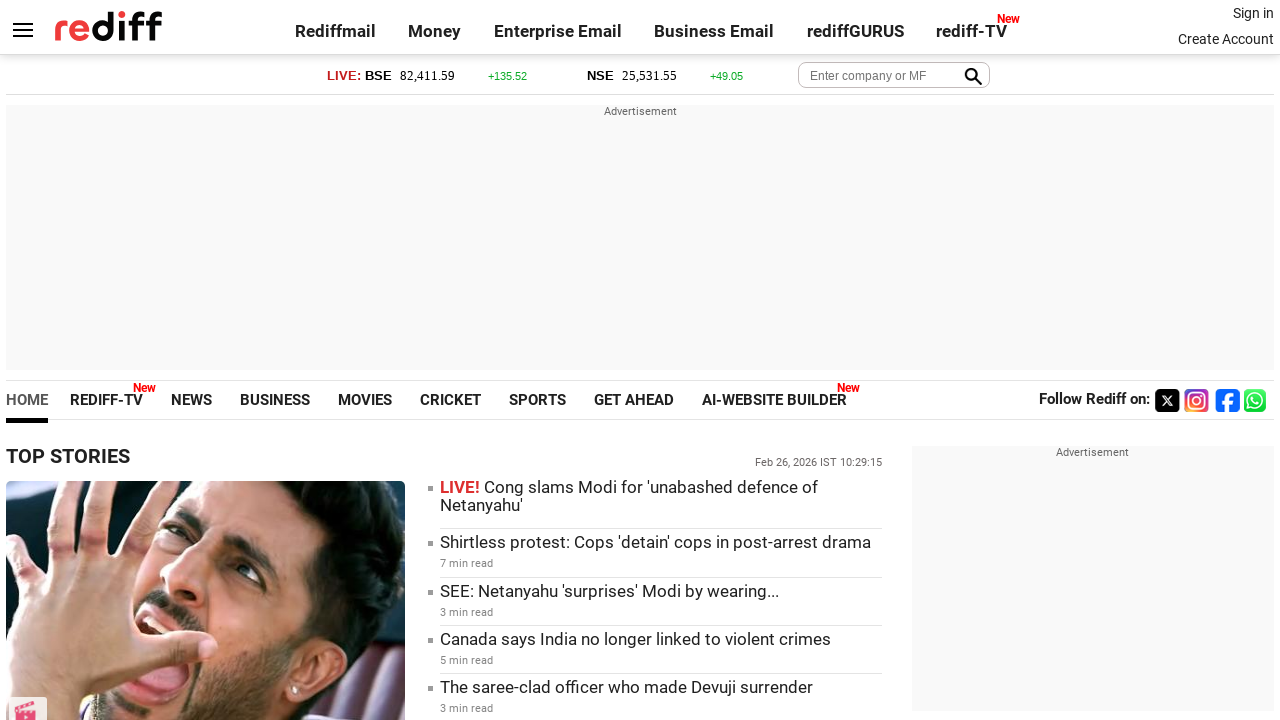

Clicked on the Sign in link at (1253, 13) on xpath=//*[@id='signin_info']/a[1]
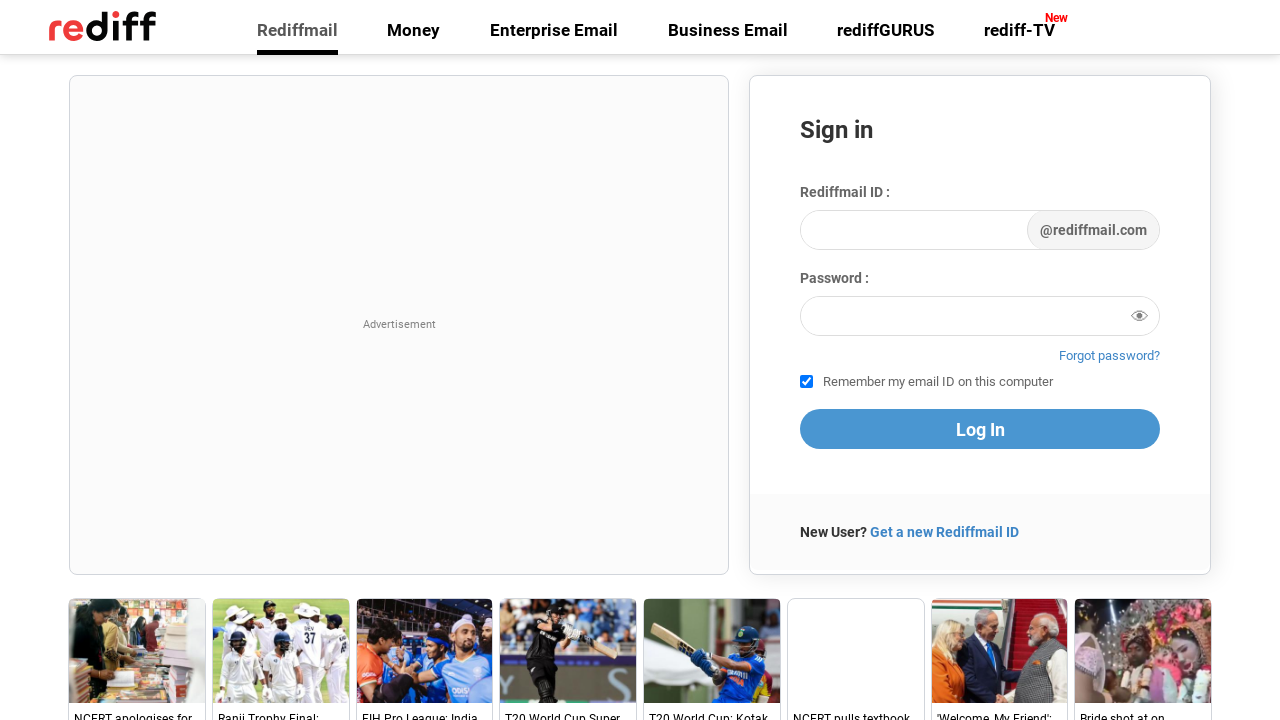

Waited for page load to complete
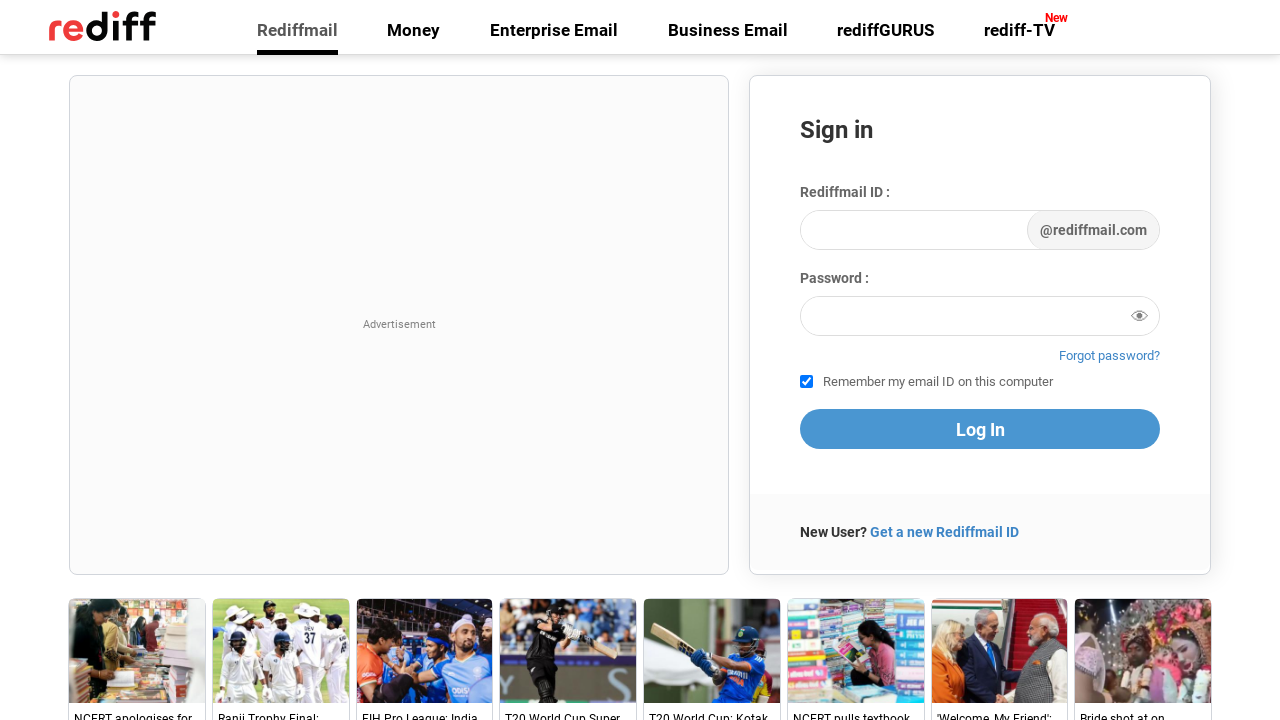

Navigated back to the main Rediff.com page
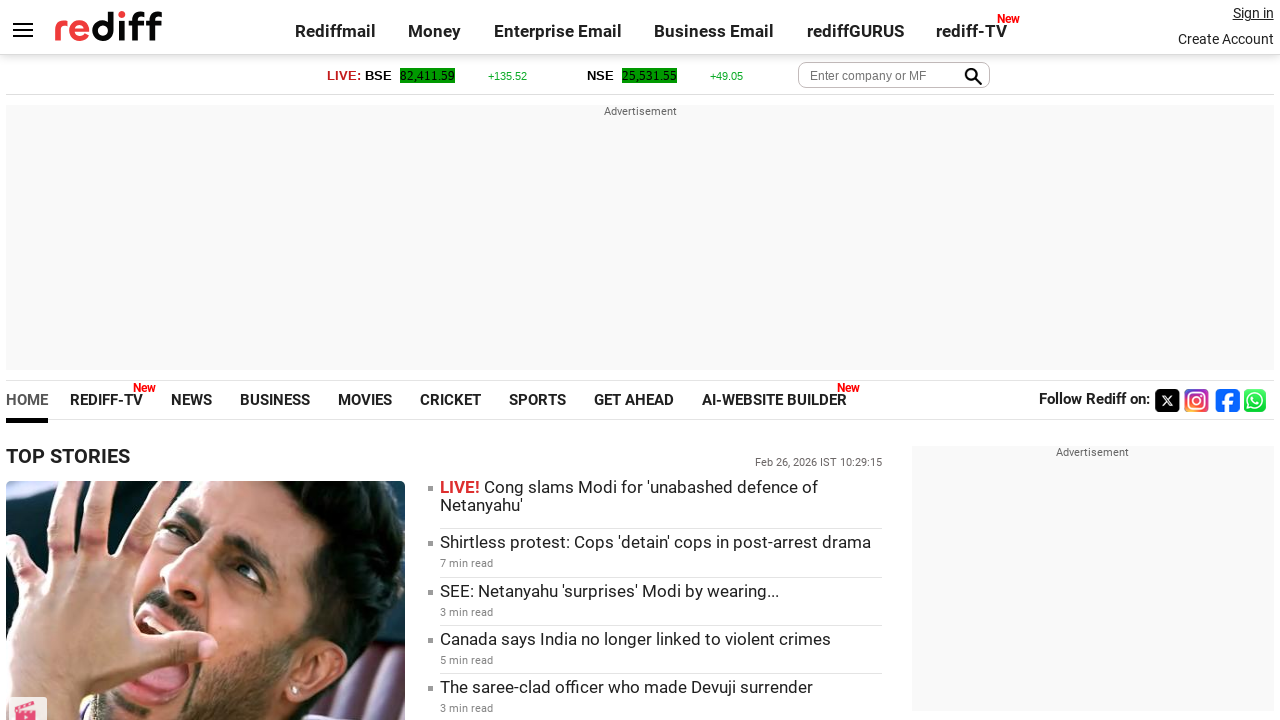

Navigated forward to the sign in page again
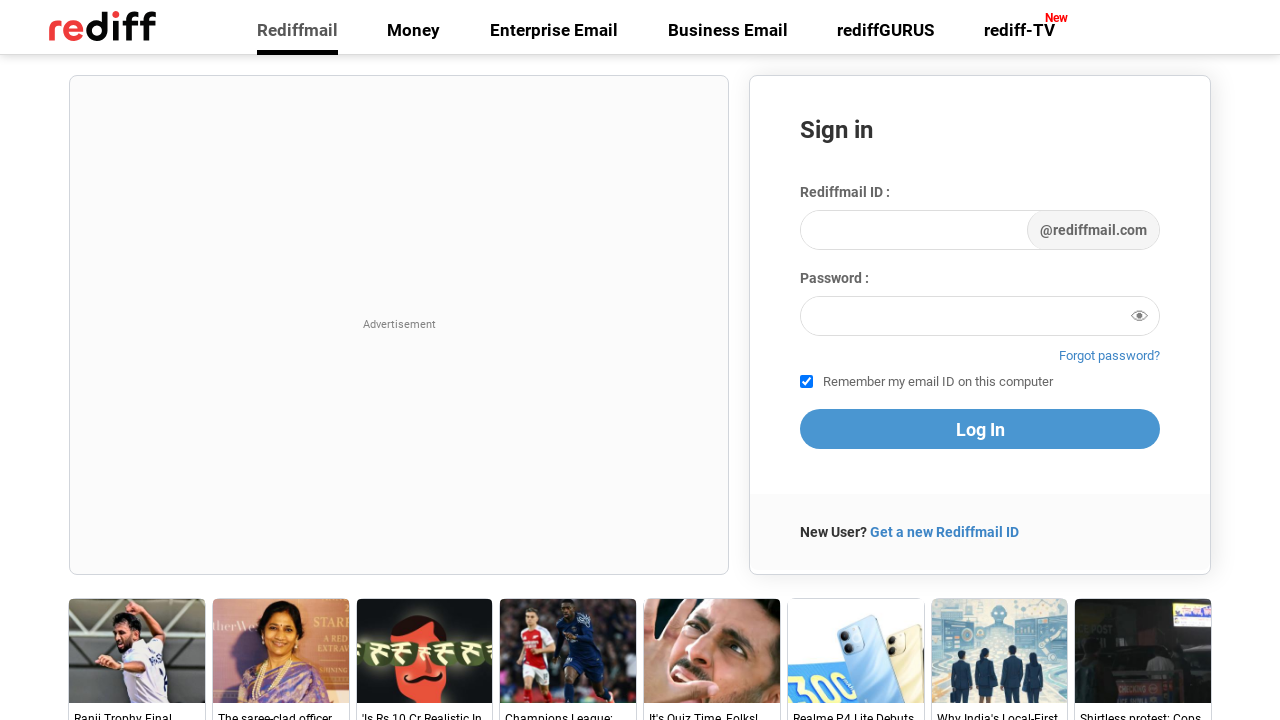

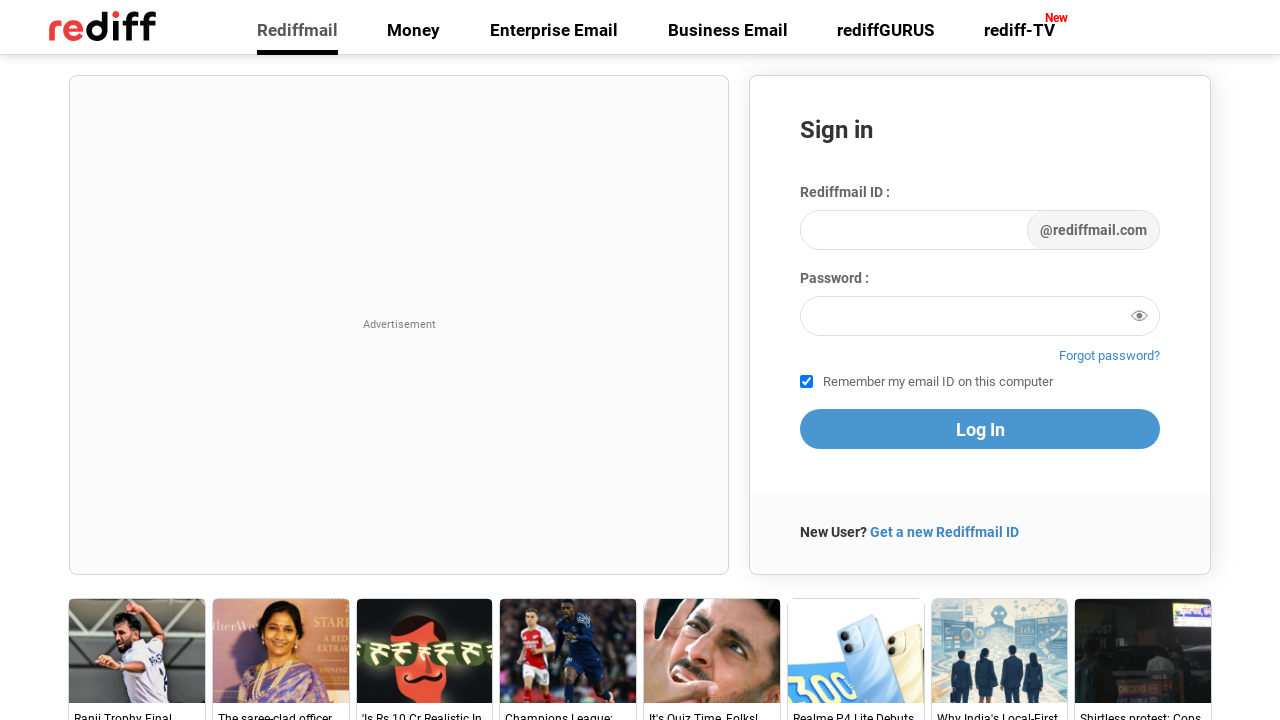